Tests browser localStorage and cookie manipulation functionality by setting, retrieving, and removing values

Starting URL: https://www.lightnovelworld.com/

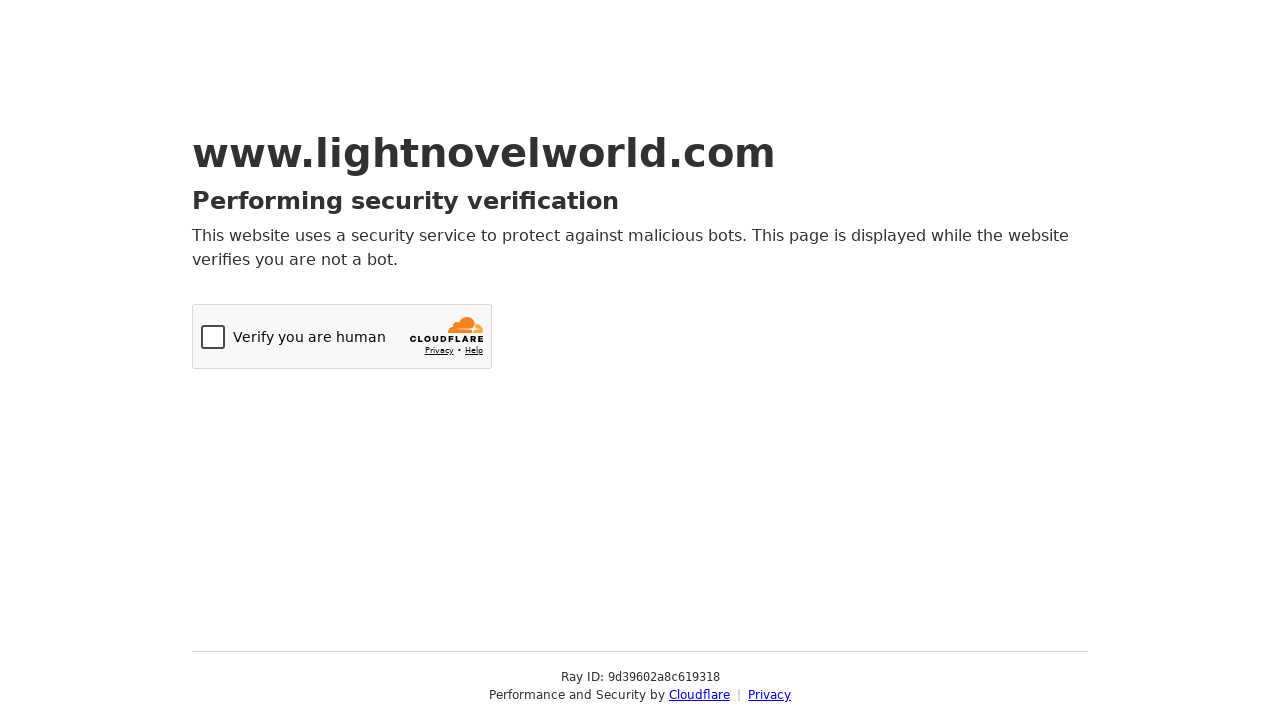

Set localStorage item 'SomeKey' to 'AbraKaDabra'
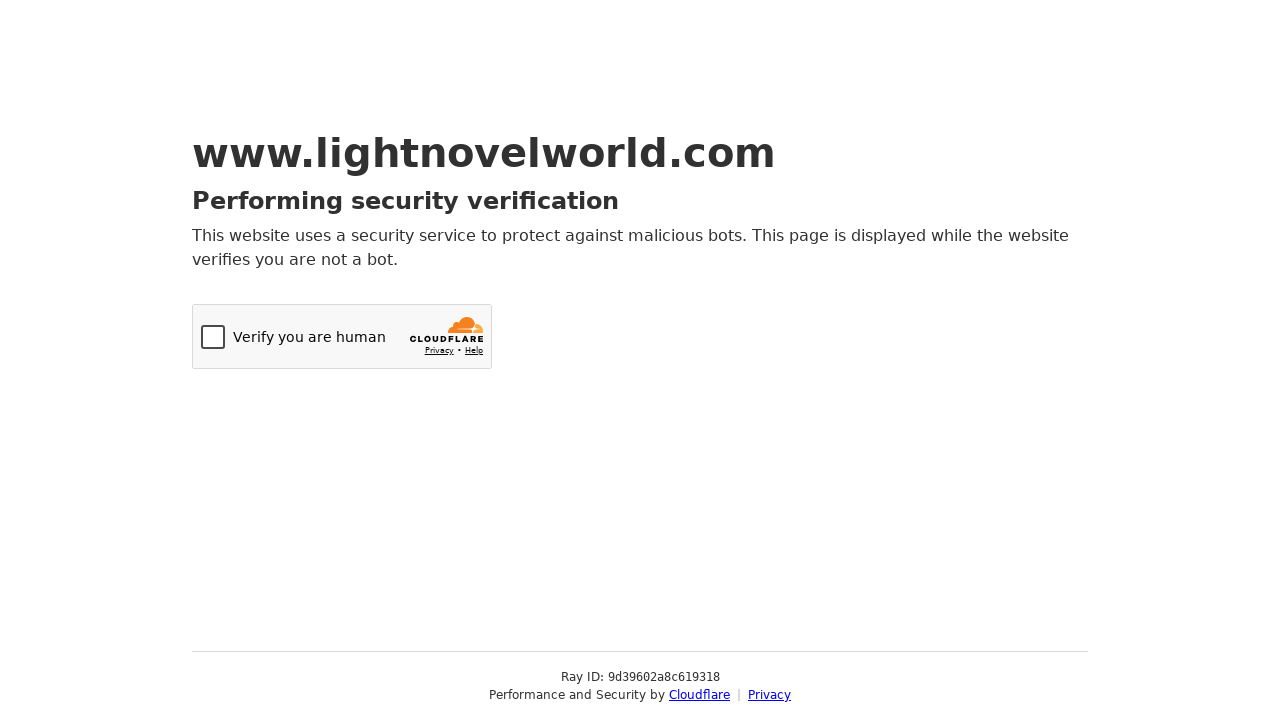

Retrieved localStorage item 'SomeKey', value: AbraKaDabra
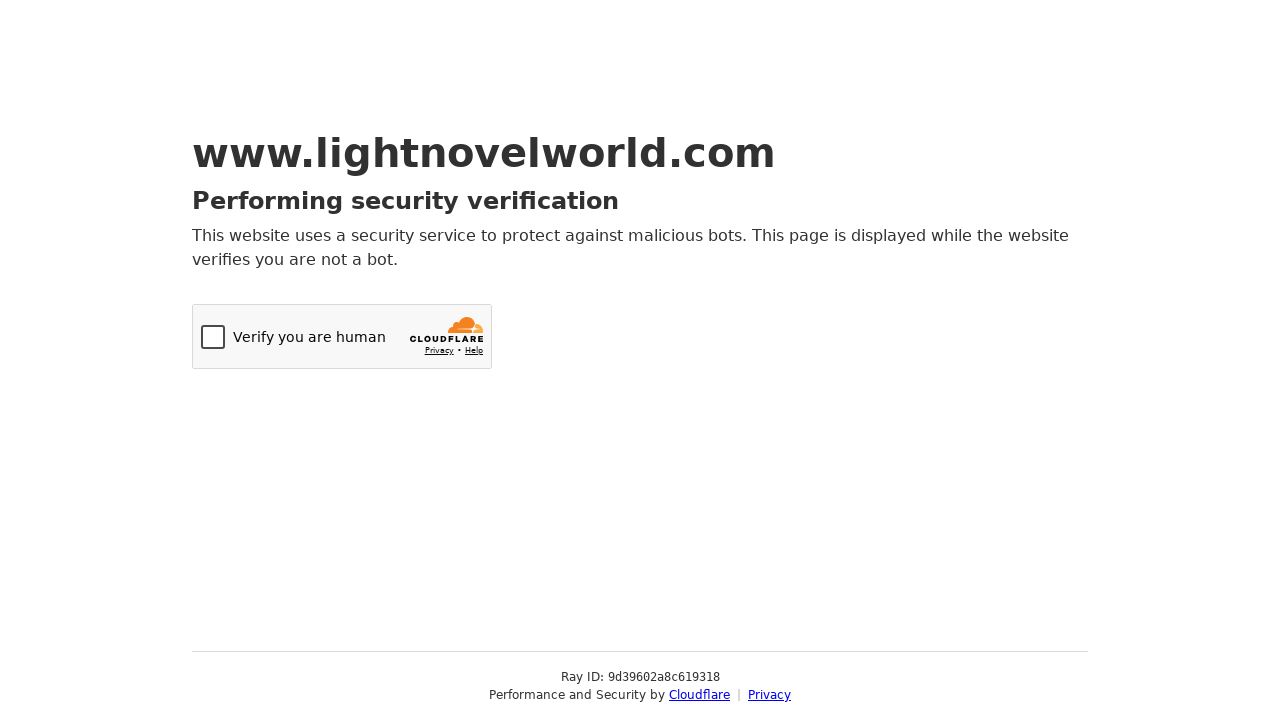

Removed localStorage item 'SomeKey'
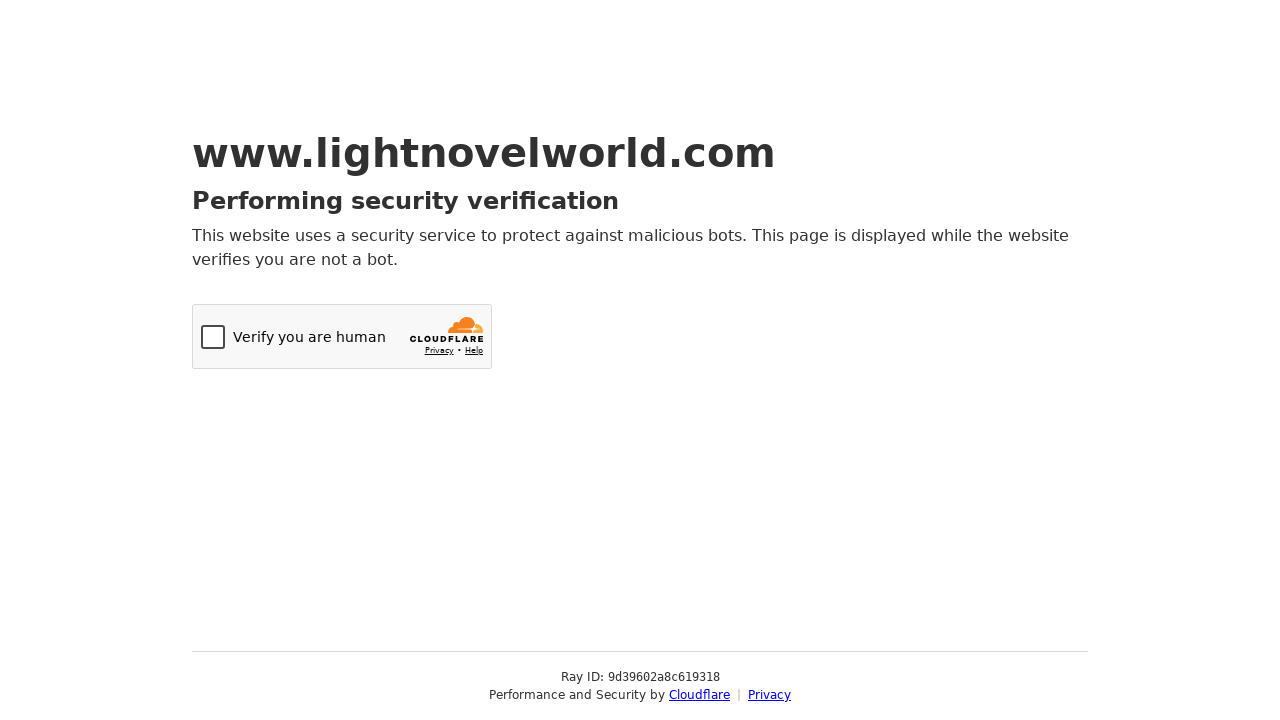

Verified localStorage item 'SomeKey' was removed (value is null)
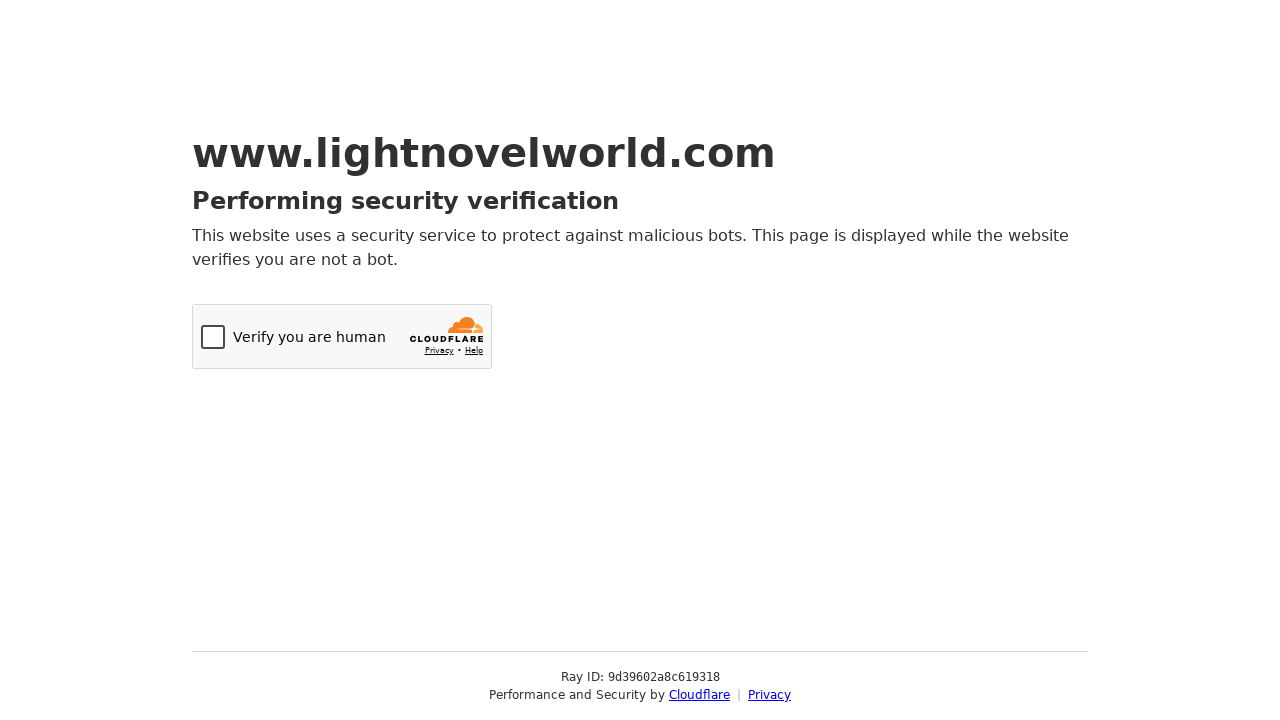

Page reloaded
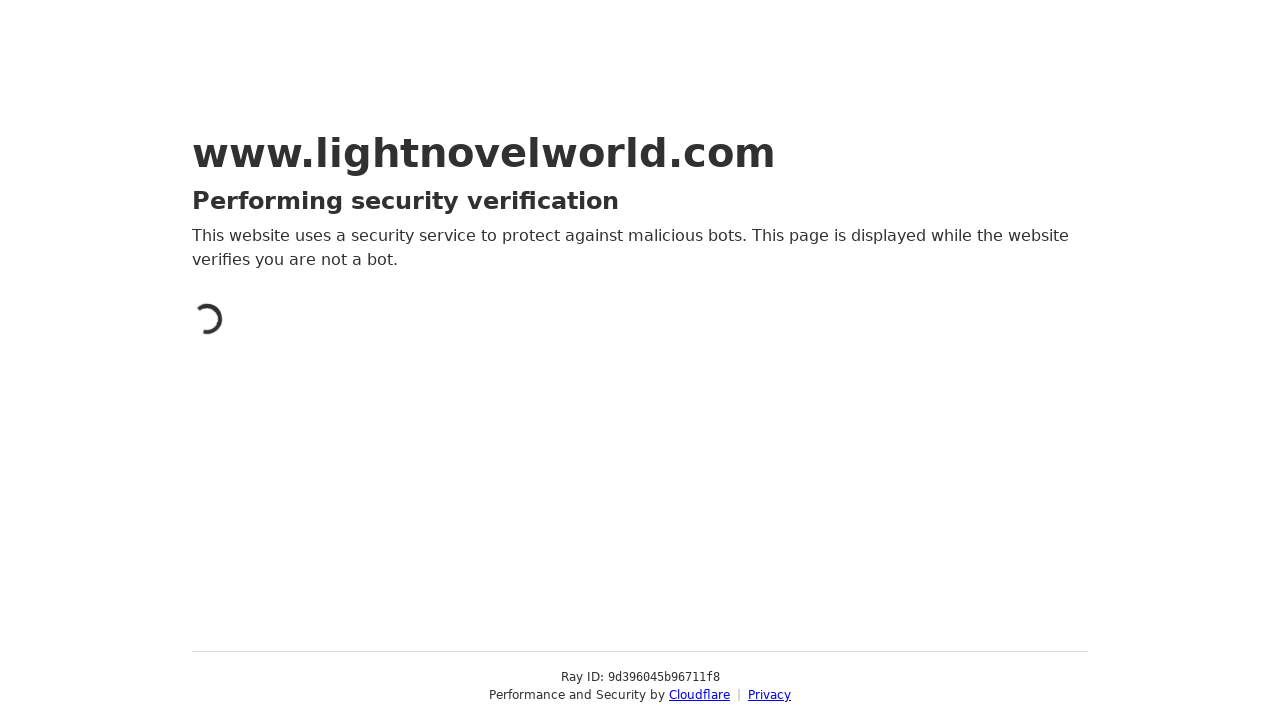

Added cookie 'SomeCookie' with value 'SomeValue'
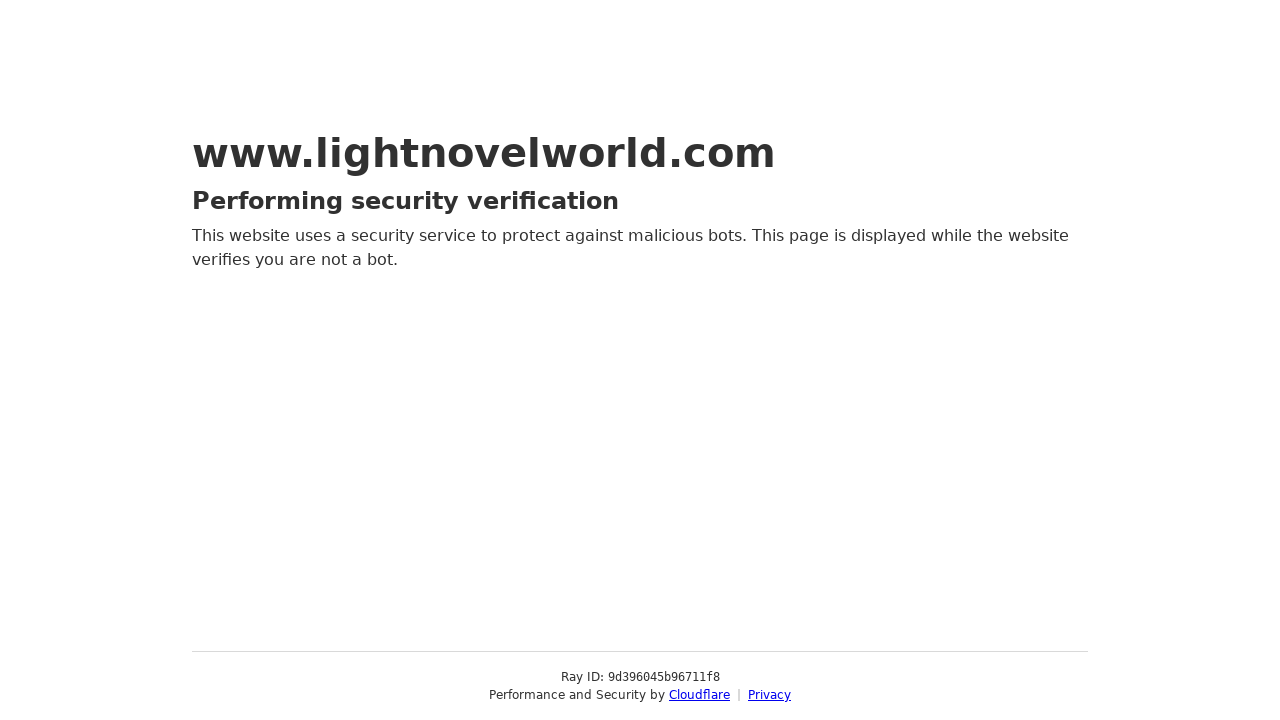

Retrieved cookie 'SomeCookie', value: SomeValue
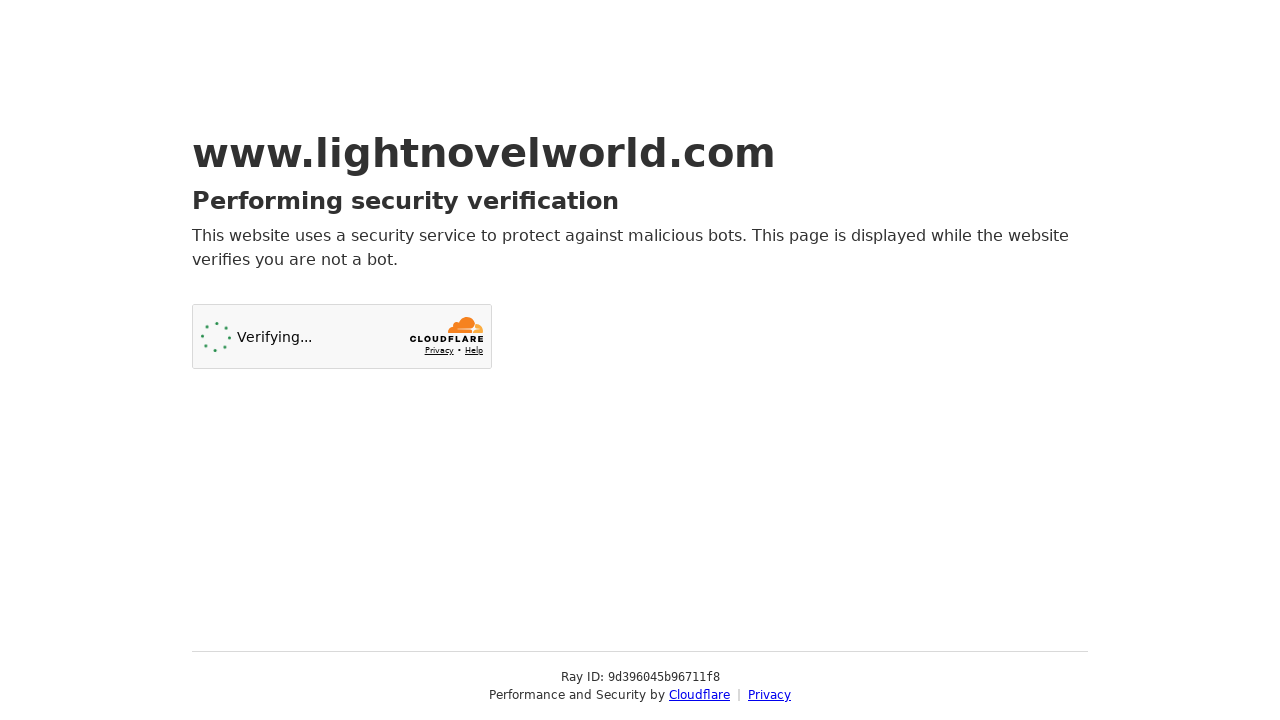

Cleared cookie 'SomeCookie'
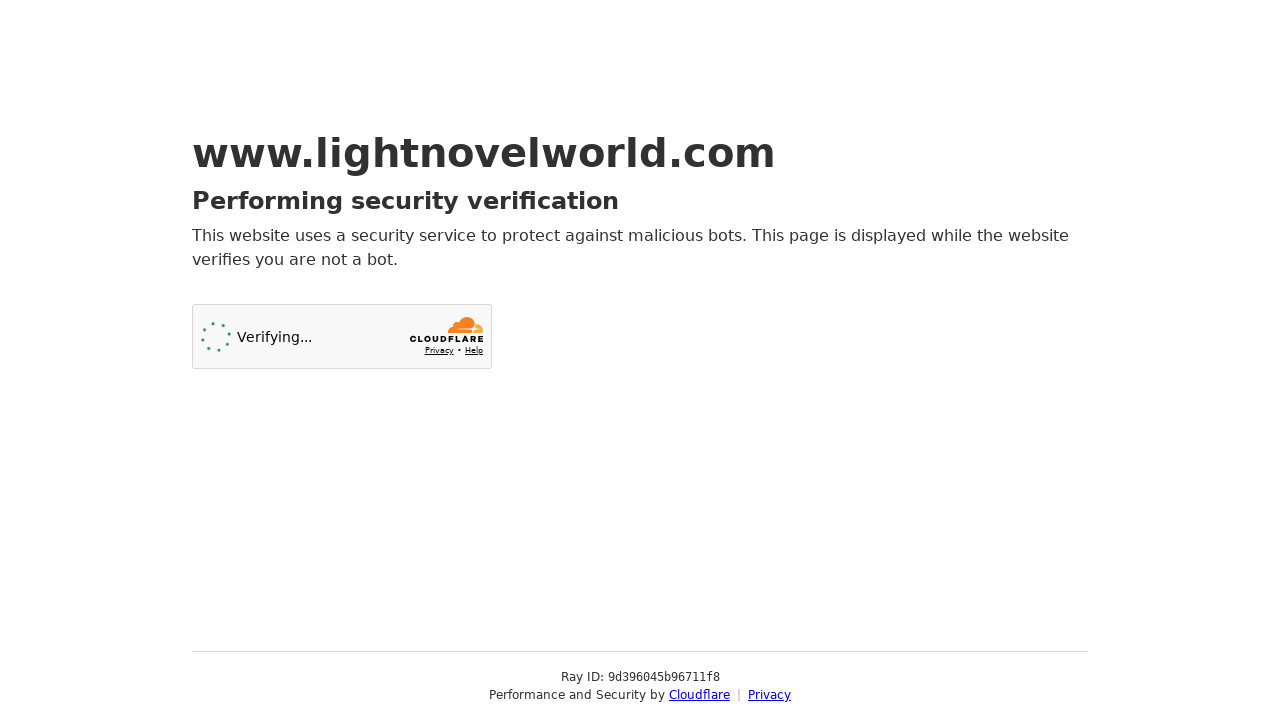

Verified cookie 'SomeCookie' was removed
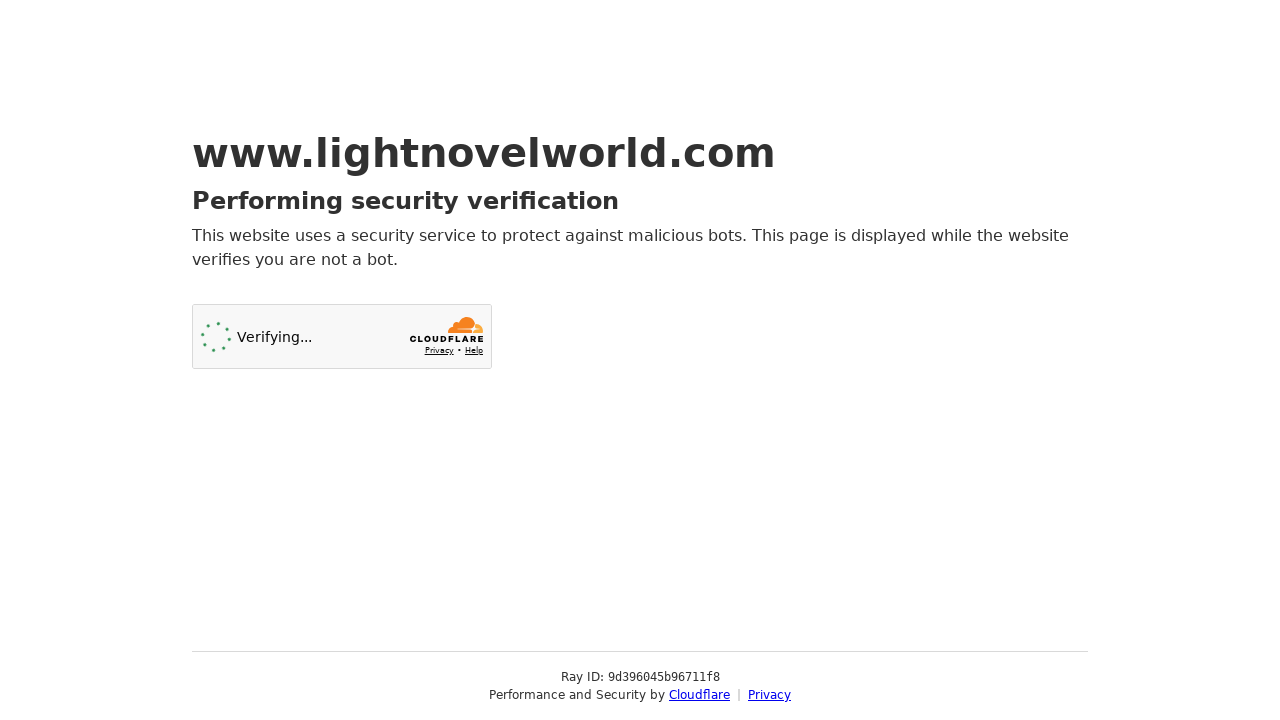

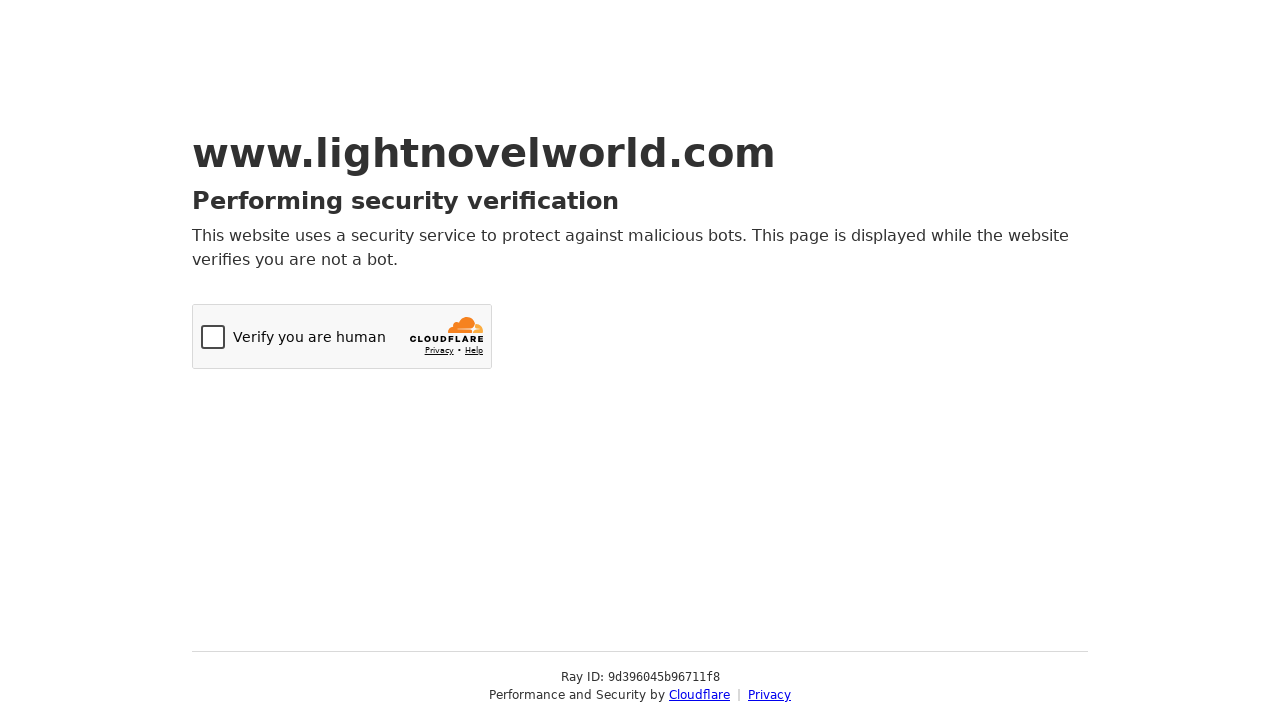